Tests mouse interaction by clicking an element and performing a mouse back button action

Starting URL: https://awesomeqa.com/selenium/mouse_interaction.html

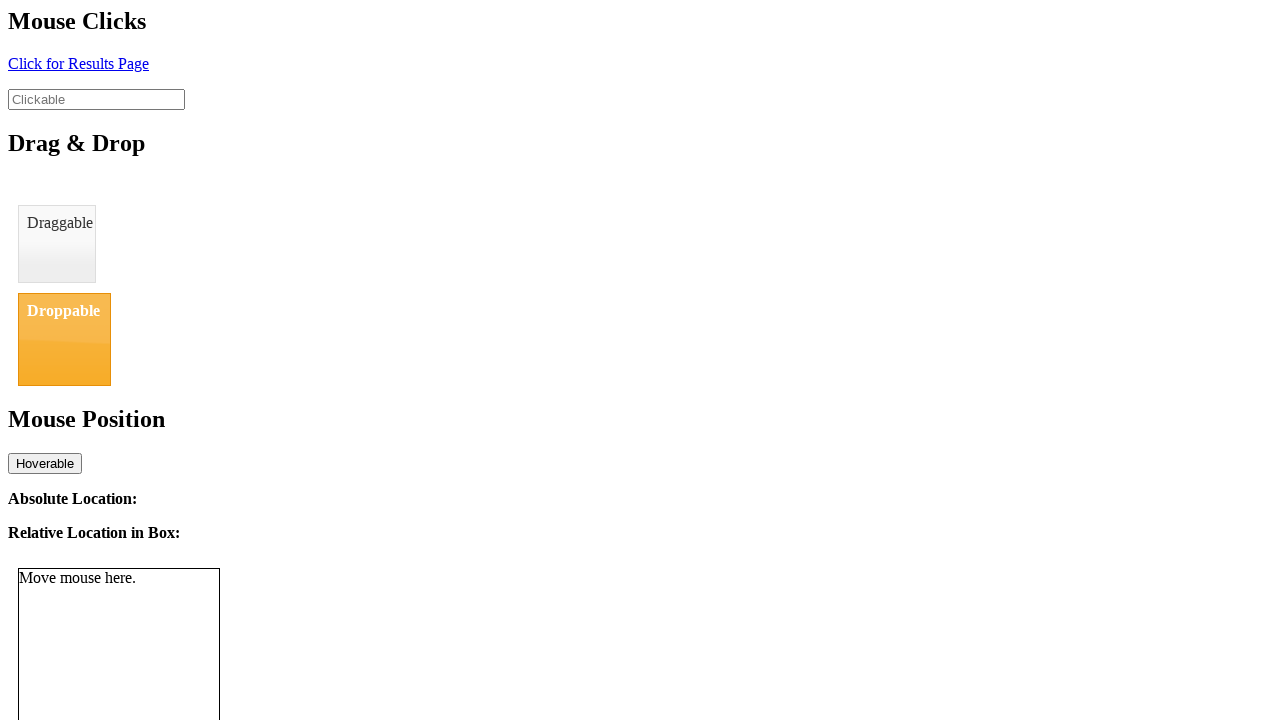

Clicked the clickable element at (78, 63) on #click
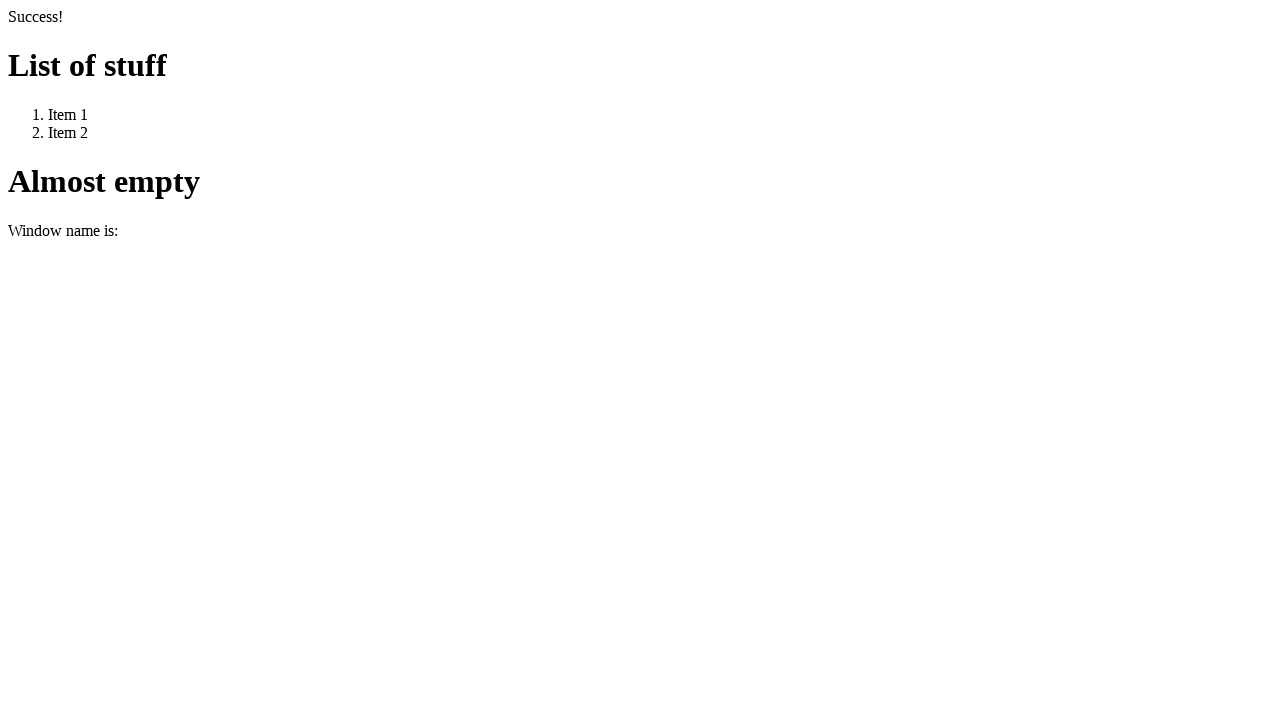

Navigated back using browser back button
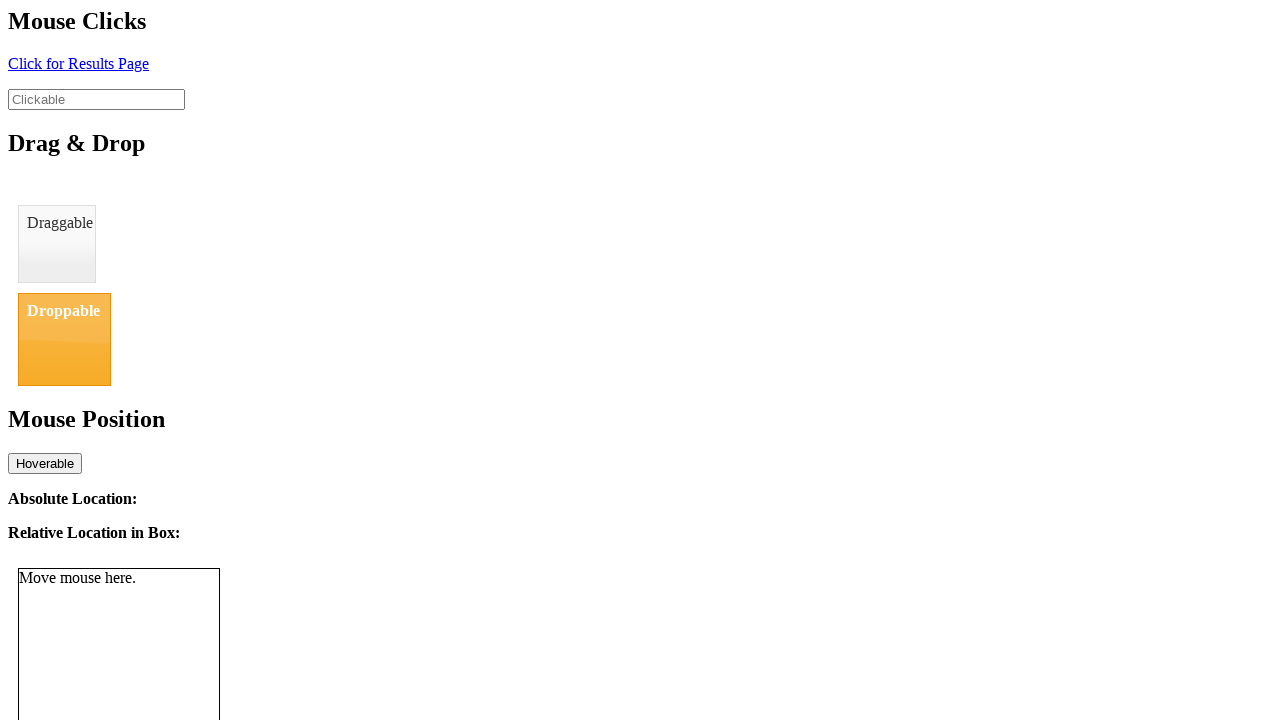

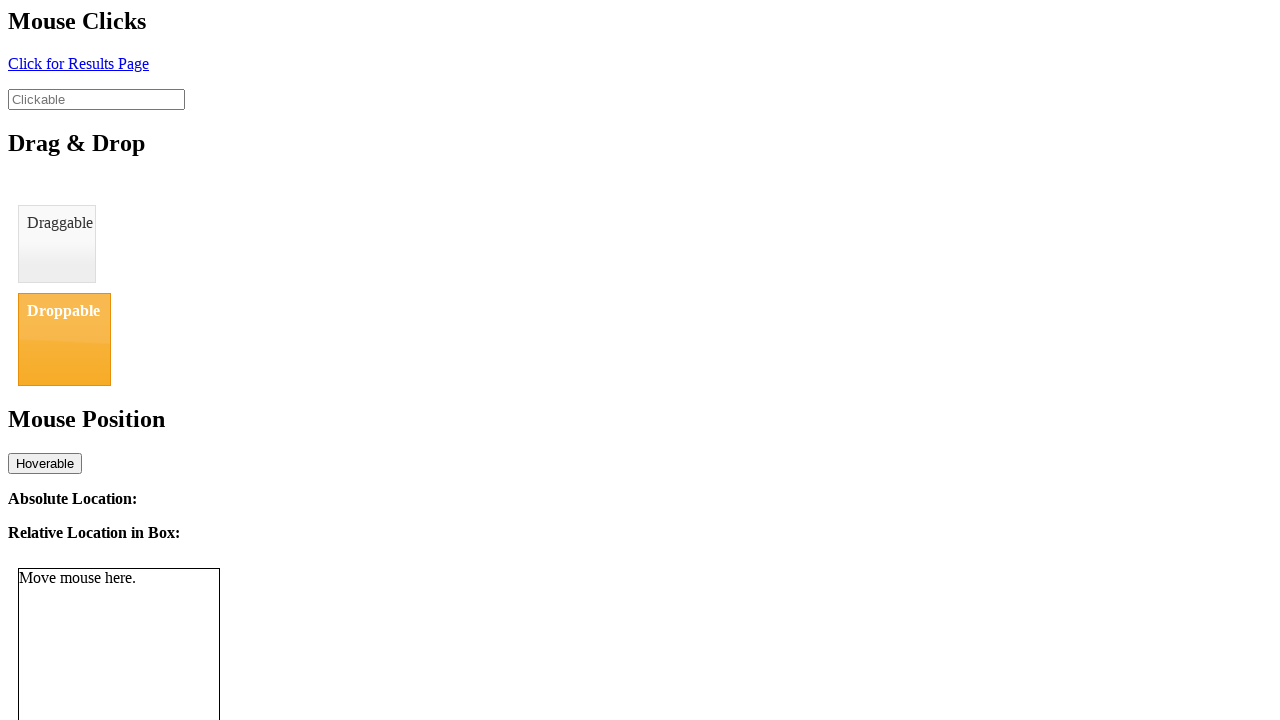